Tests mortgage calculator functionality by entering home value, selecting percentage option, and entering down payment percentage

Starting URL: https://www.mortgagecalculator.org

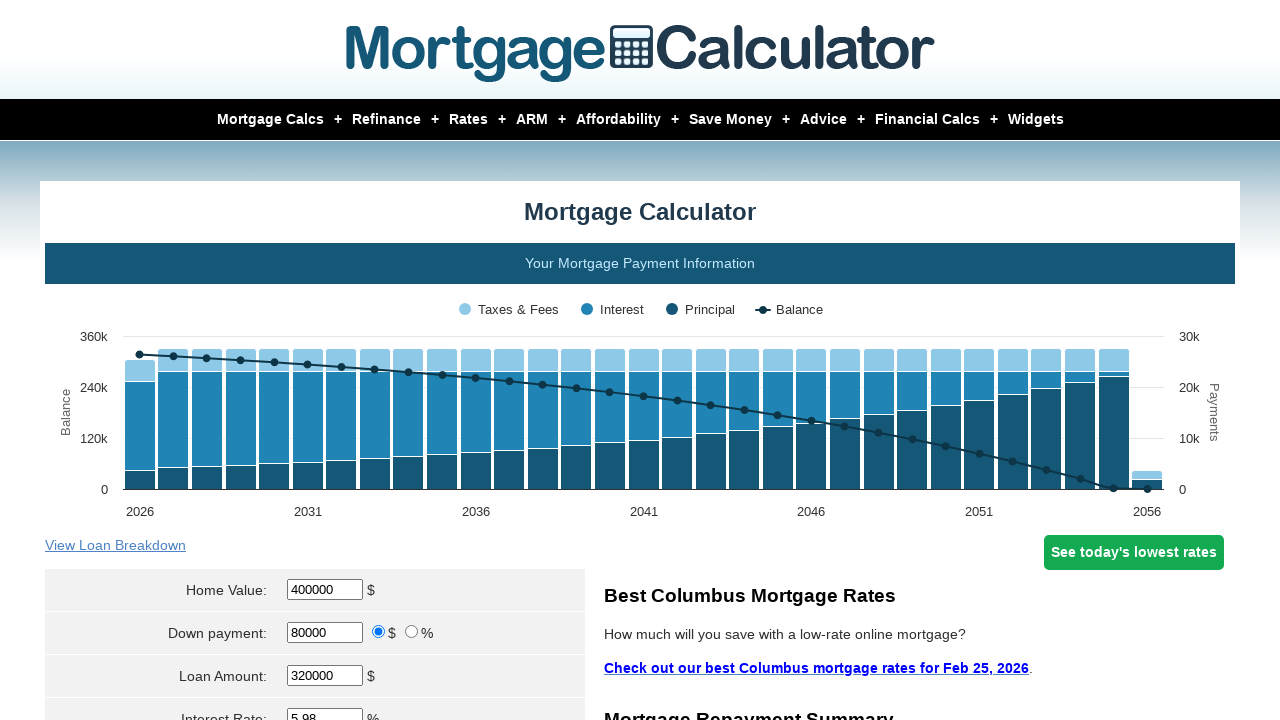

Clicked home value field at (325, 590) on #homeval
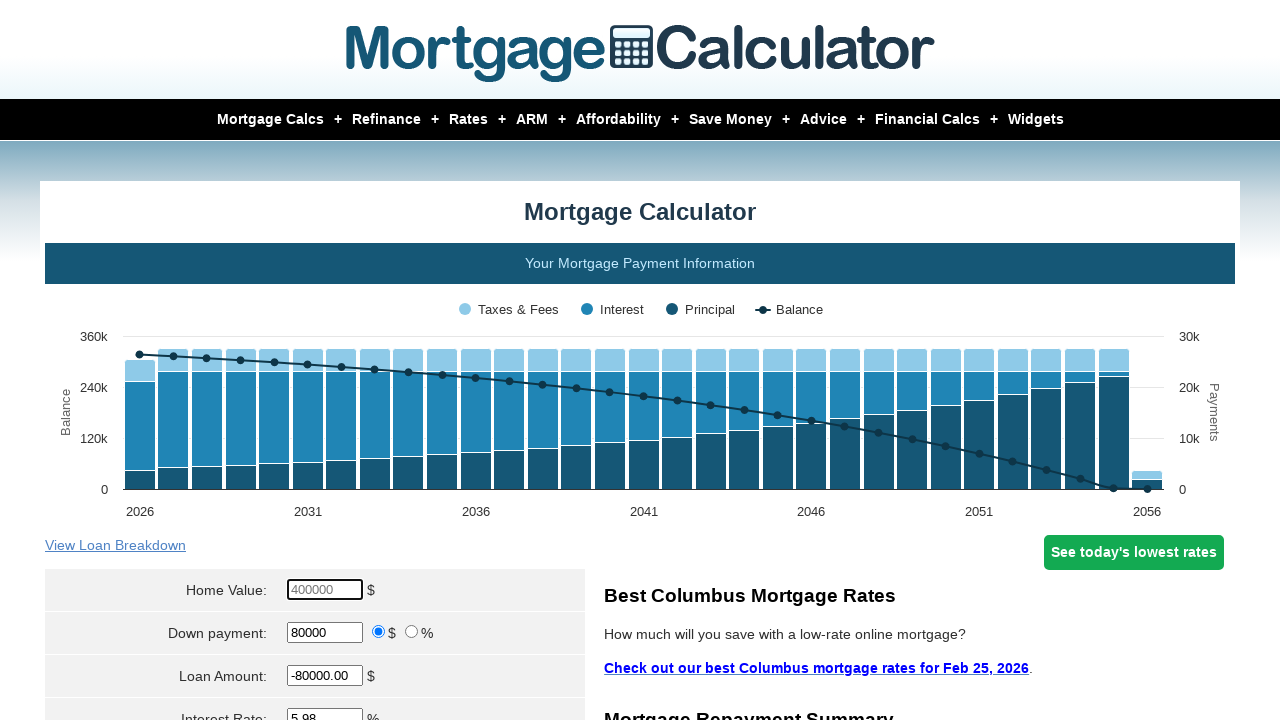

Cleared home value field on #homeval
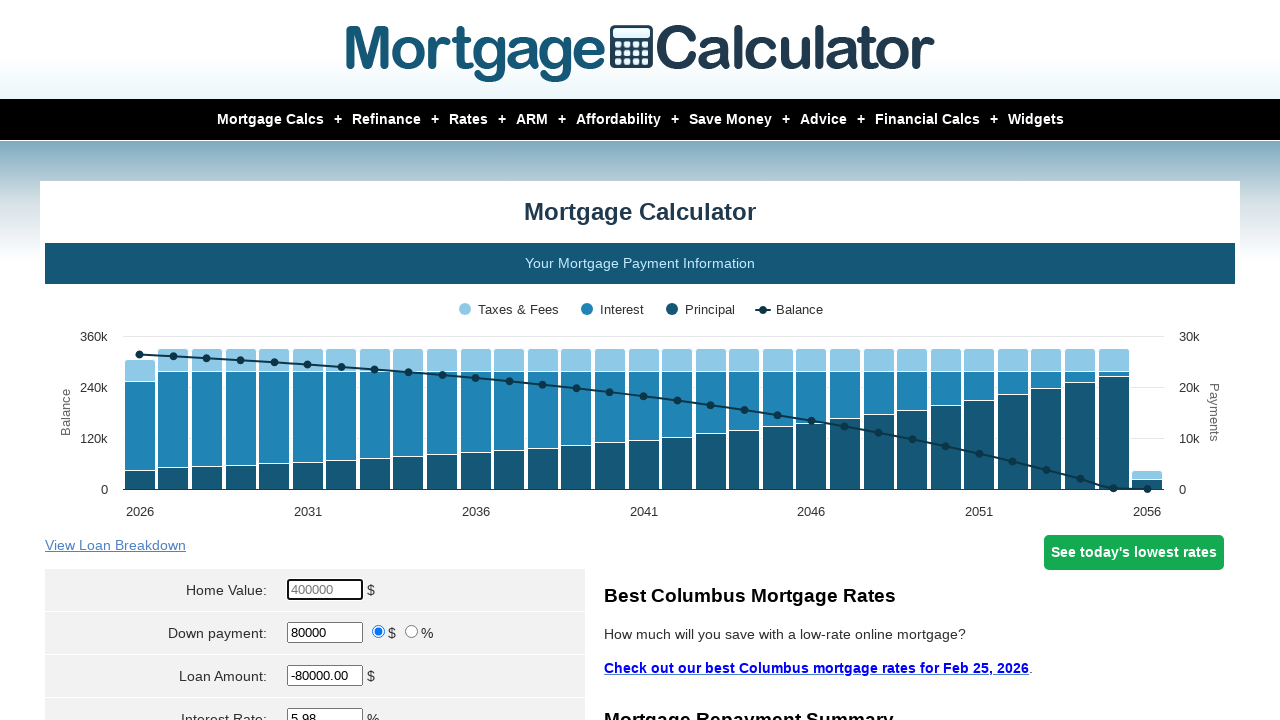

Entered home value of $450,000 on #homeval
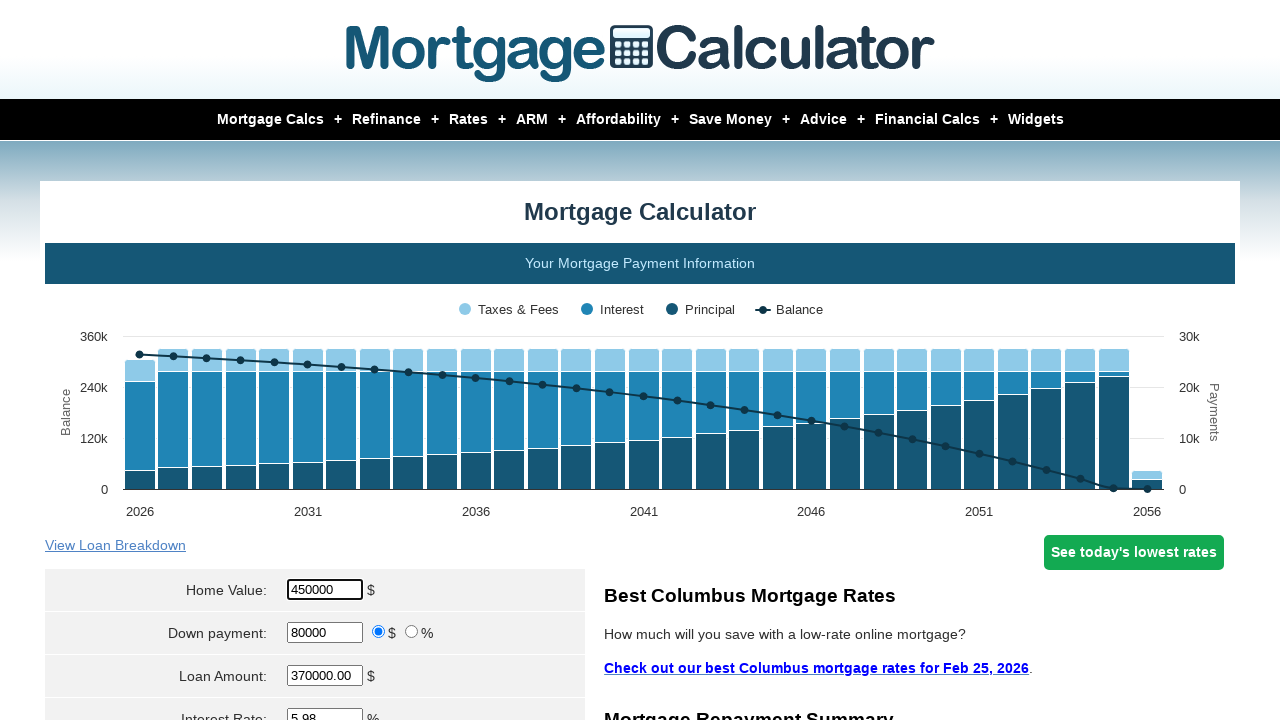

Selected percentage option for down payment type at (412, 632) on input[value='percent']
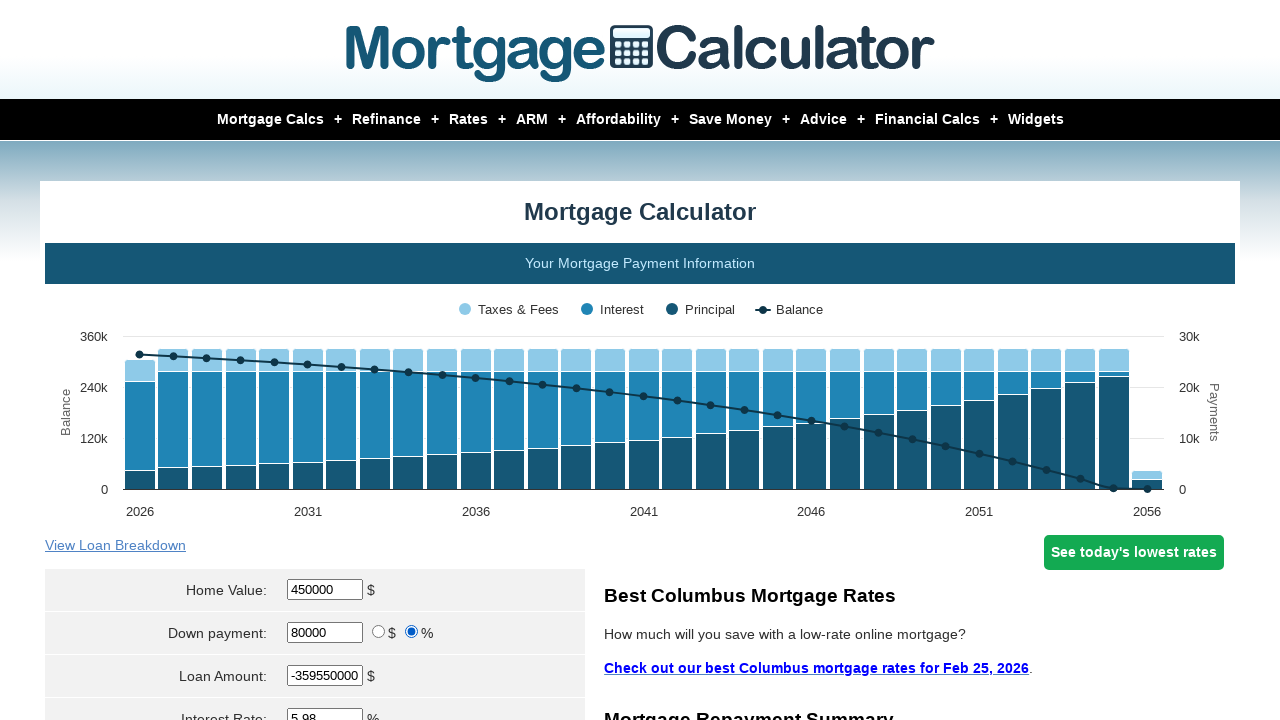

Clicked down payment field at (325, 632) on #downpayment
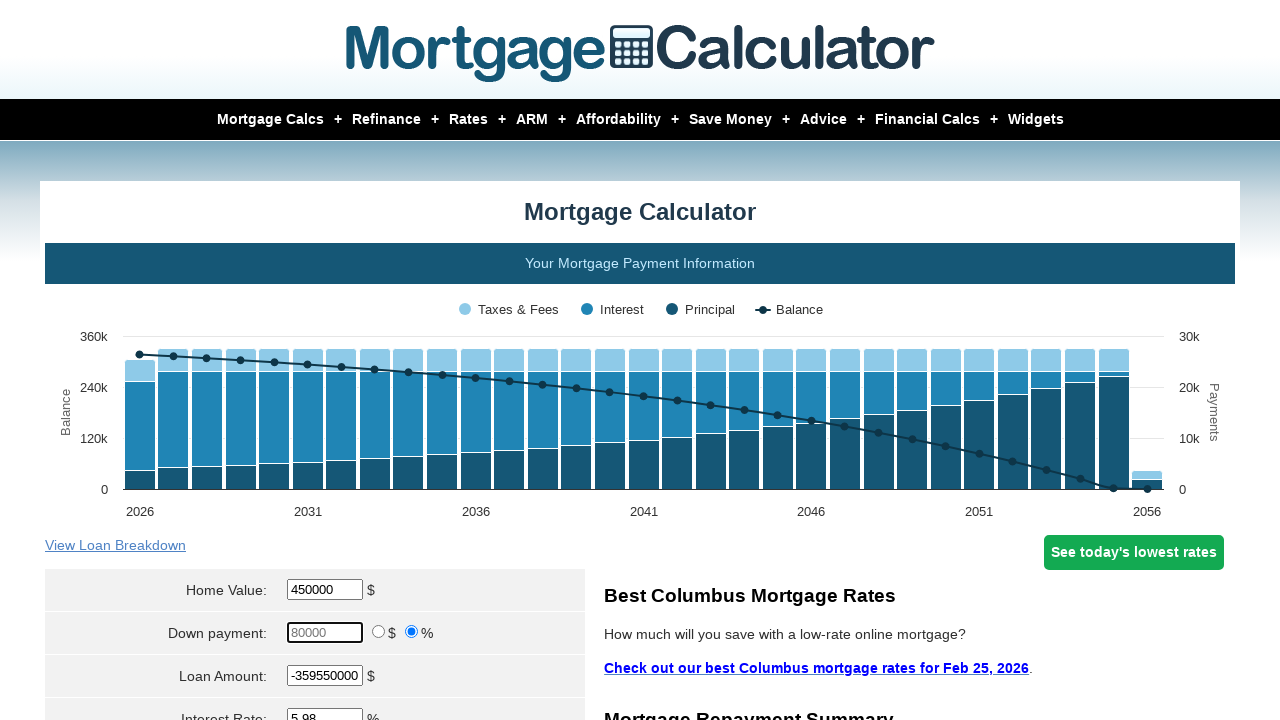

Cleared down payment field on #downpayment
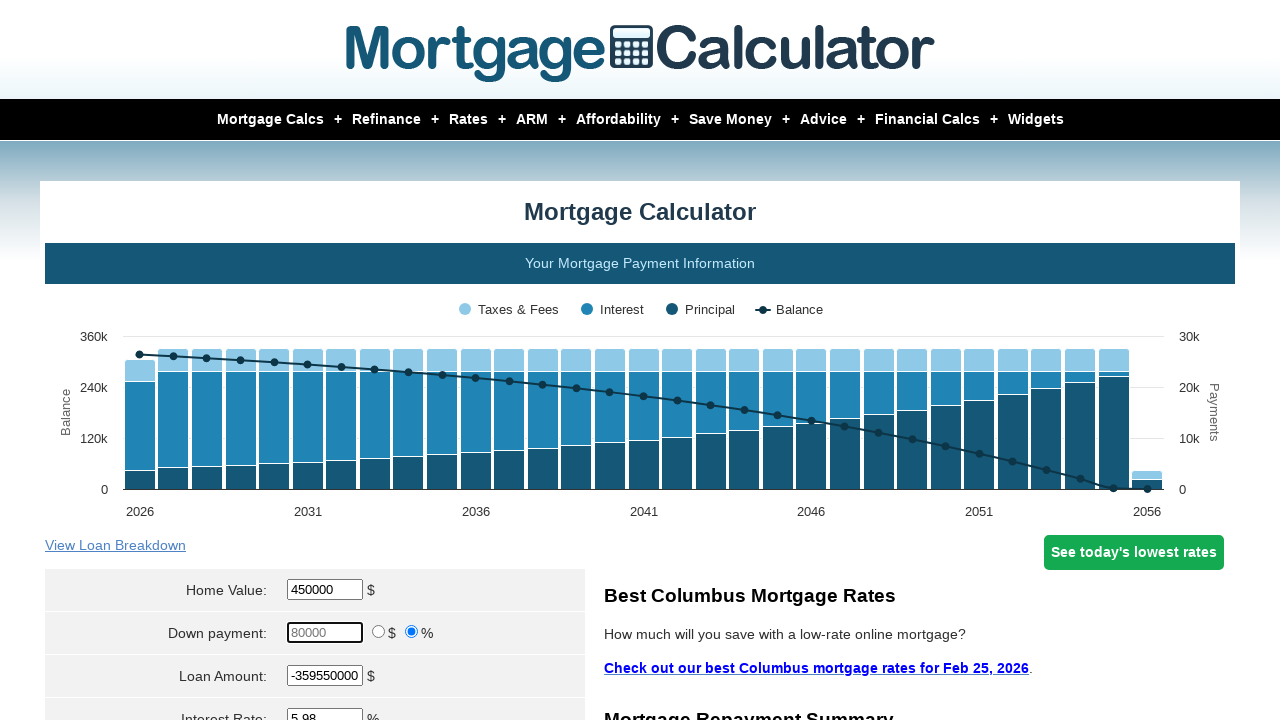

Entered down payment percentage of 5% on #downpayment
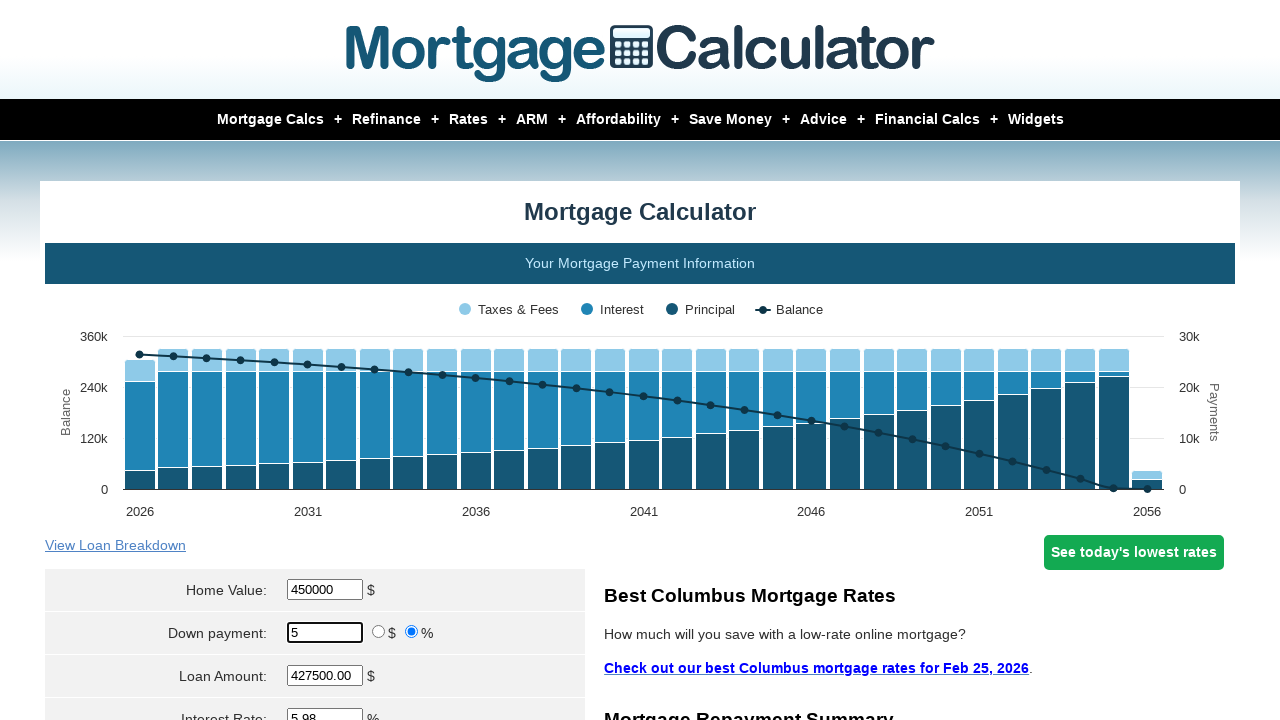

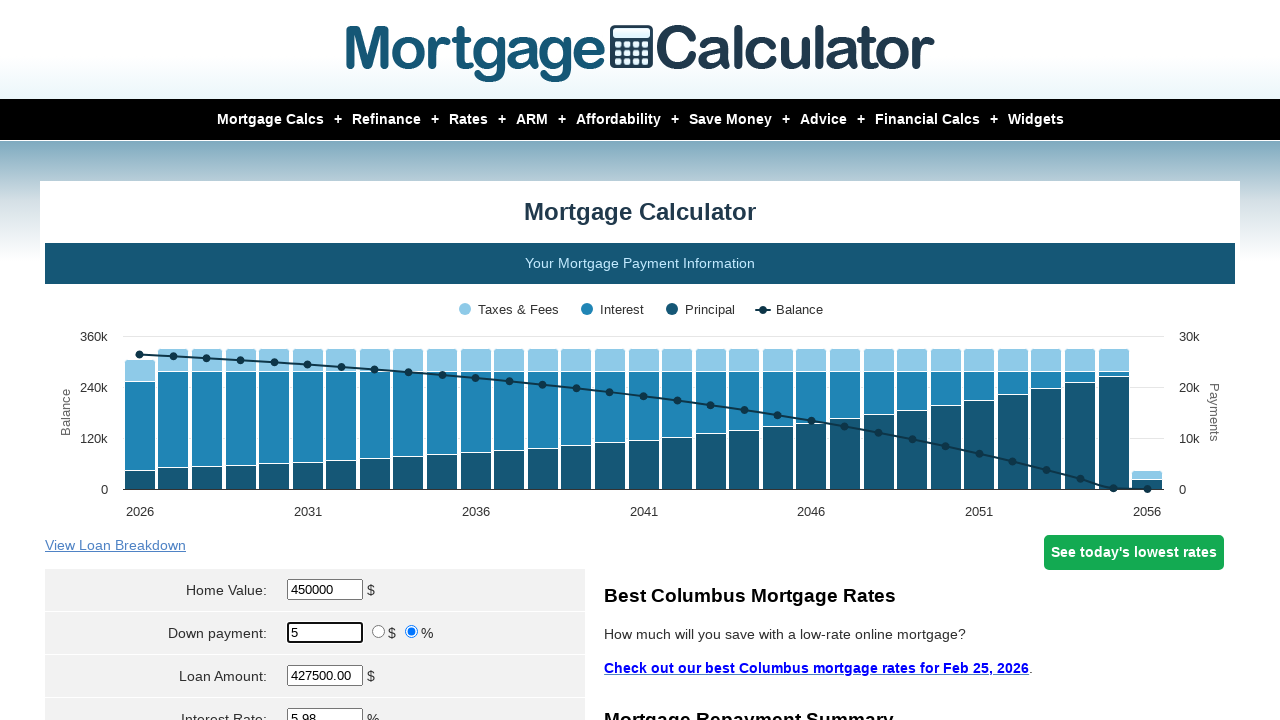